Navigates to Letter Opener Swords page and verifies product names, prices, and add-to-cart buttons are displayed and enabled.

Starting URL: https://www.glendale.com

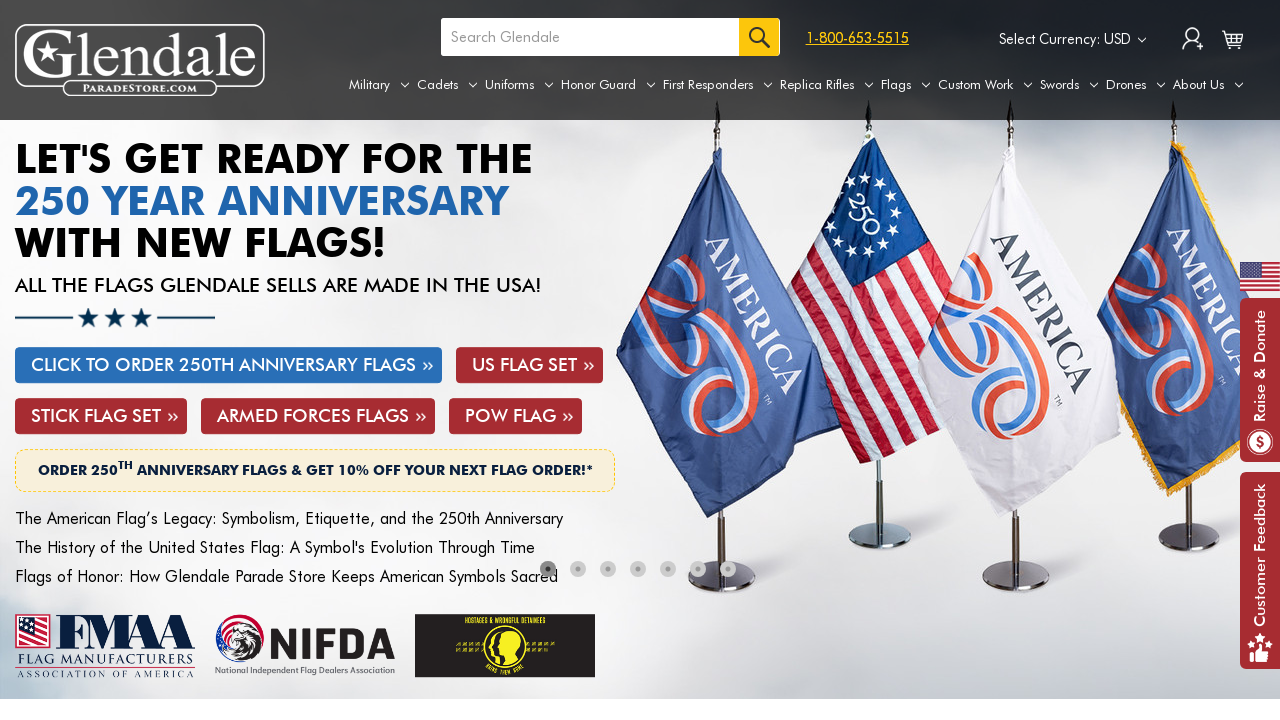

Hovered over Swords tab to reveal dropdown menu at (1069, 85) on a[aria-label='Swords']
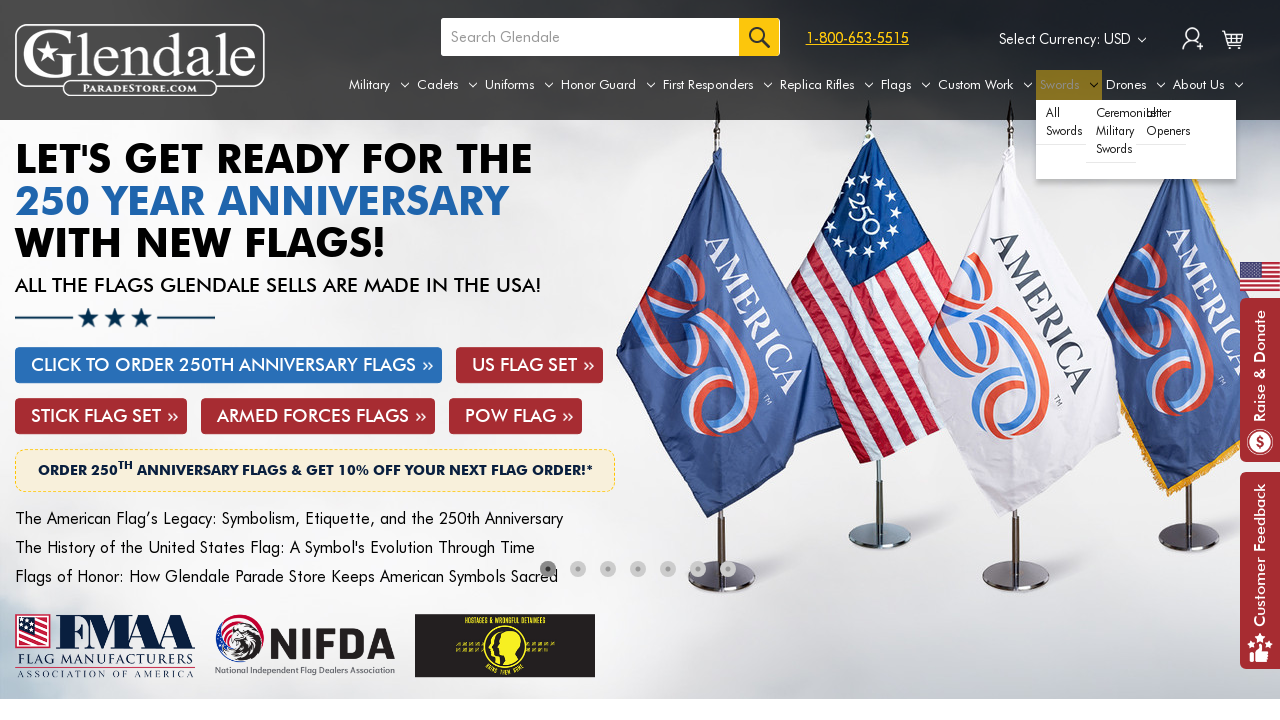

Clicked on Letter Openers option in dropdown at (1161, 122) on #navPages-185 ul.navPage-subMenu-list li.navPage-subMenu-item a.navPage-subMenu-
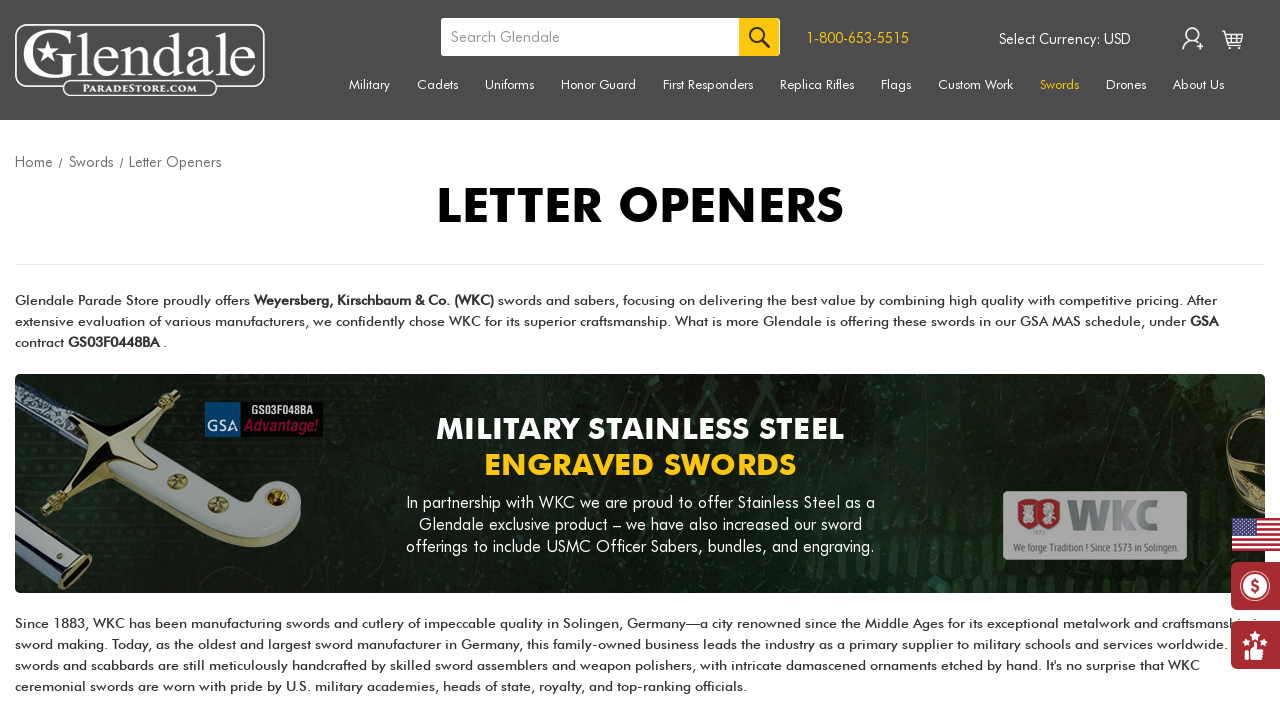

Product names loaded on Letter Opener Swords page
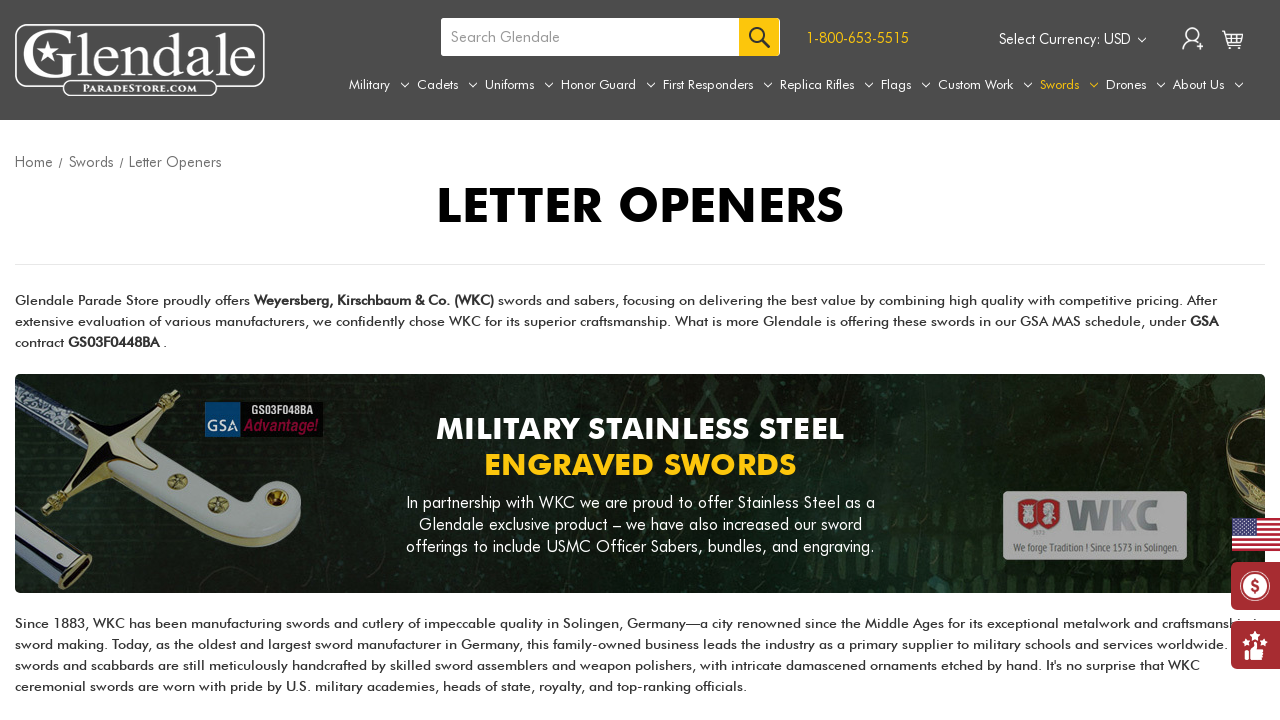

Product prices loaded on page
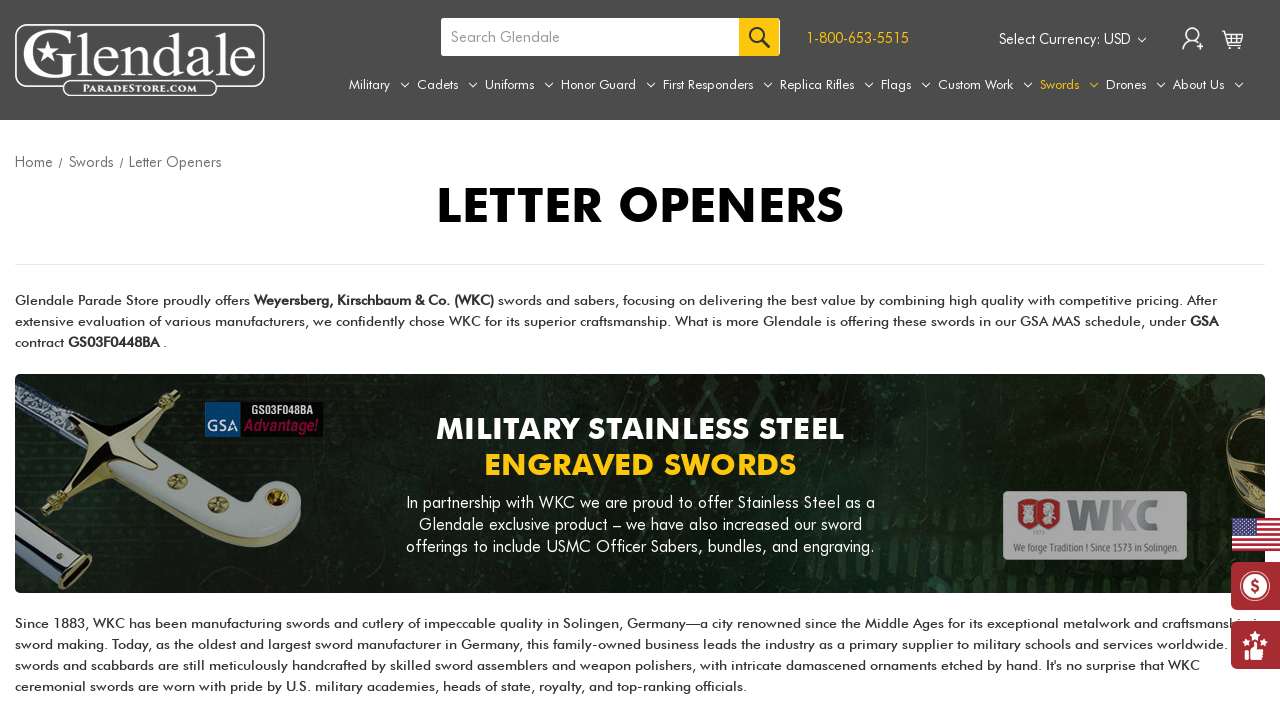

Add-to-cart buttons loaded and visible
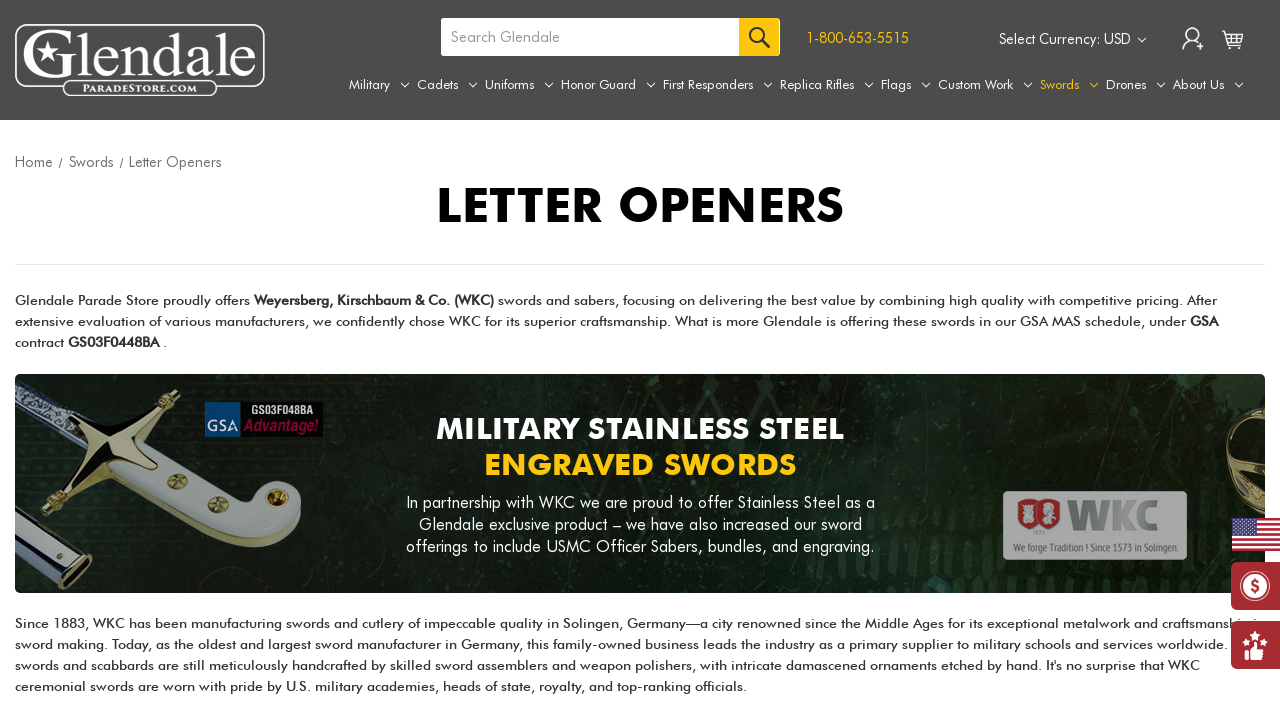

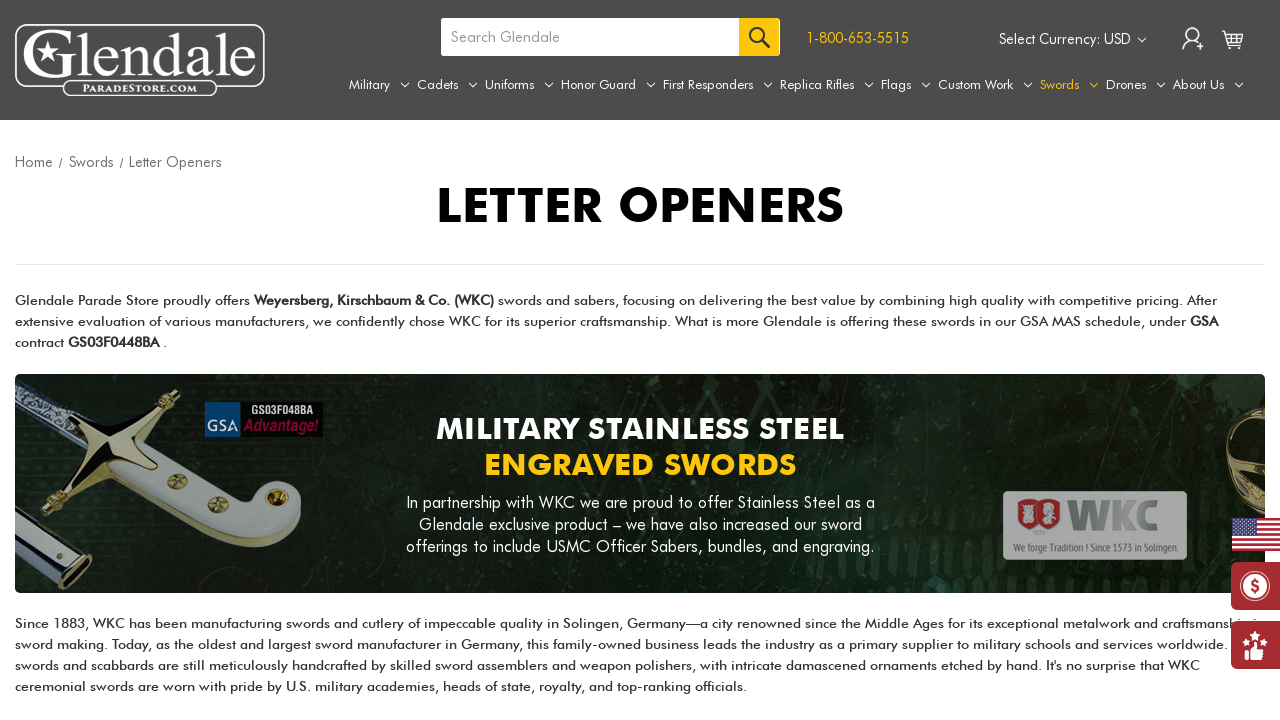